Tests JavaScript alert handling by clicking a button to trigger an alert, accepting the alert, and verifying the success message is displayed.

Starting URL: https://the-internet.herokuapp.com/javascript_alerts

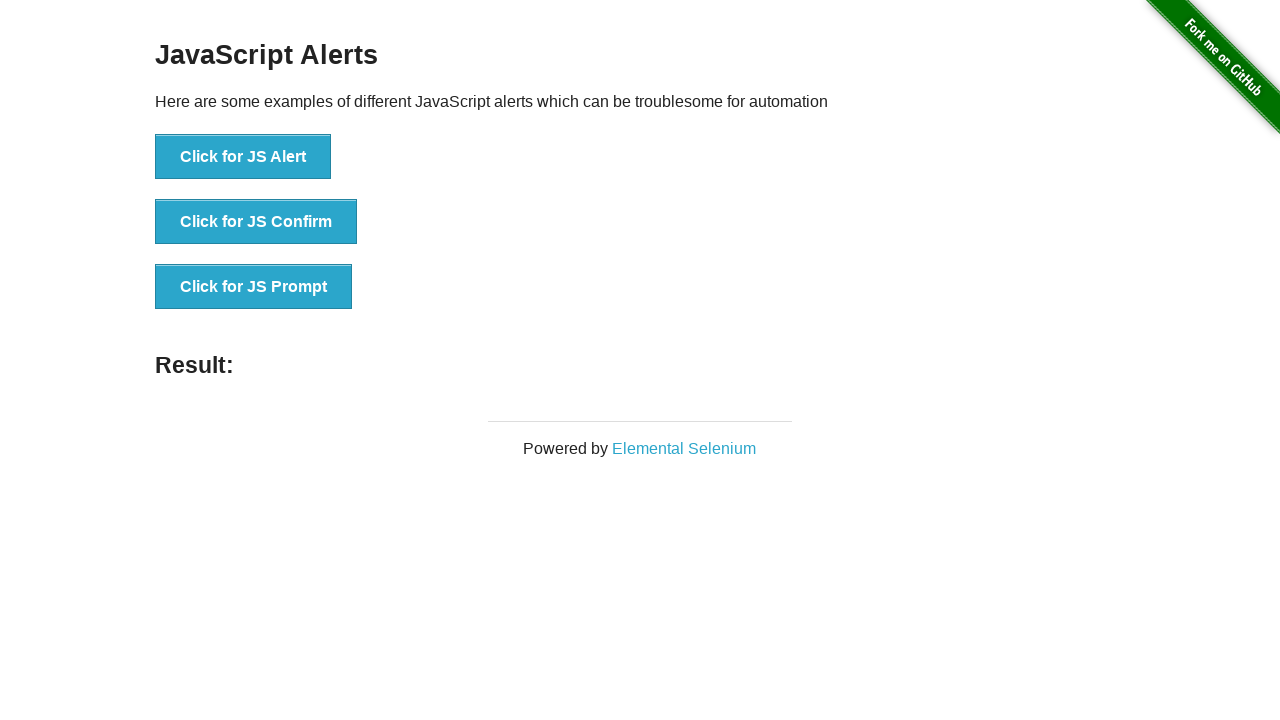

Set up dialog handler to accept JS alerts
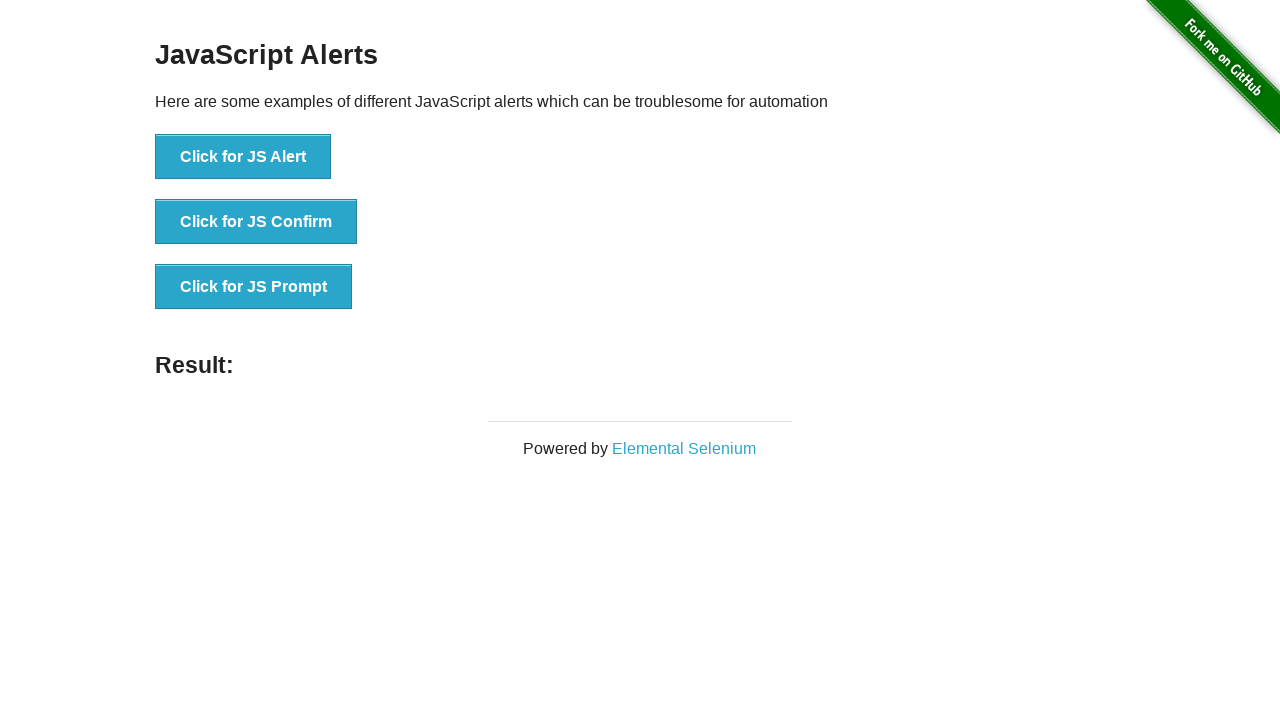

Accepted JavaScript alert with message 'I am a JS Alert' at (243, 157) on #content > div > ul > li:nth-child(1) > button
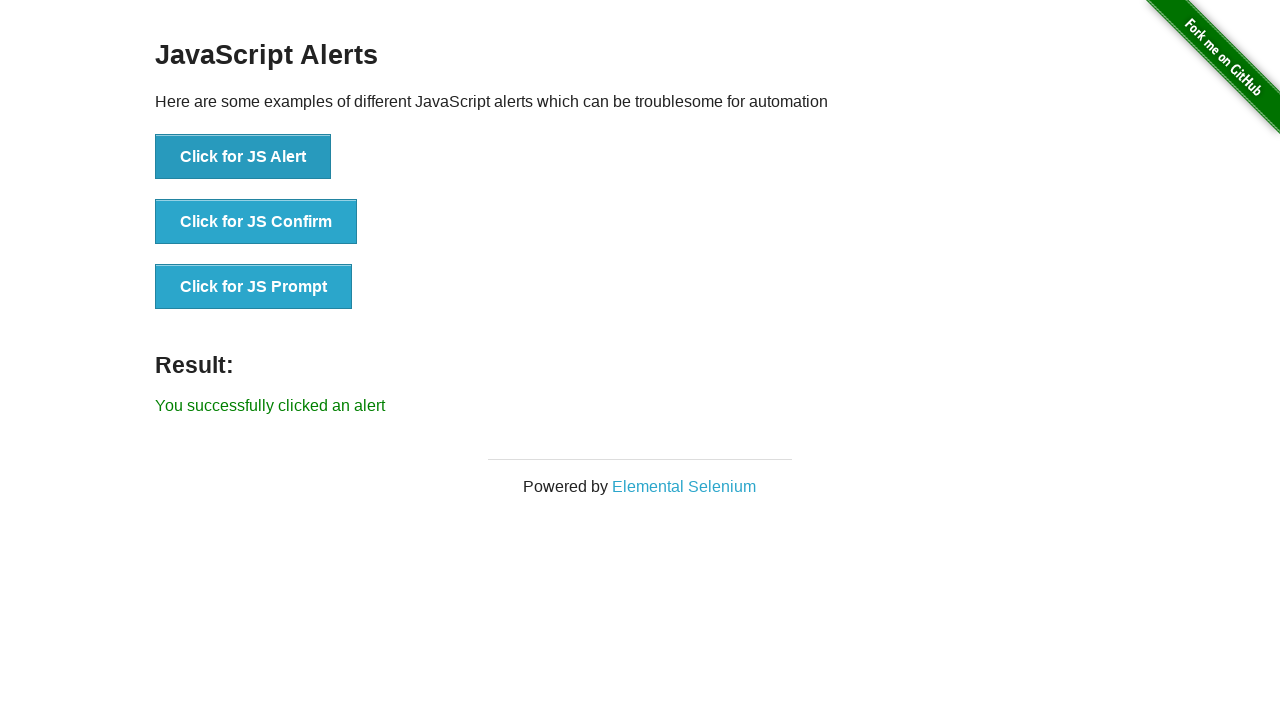

Clicked button to trigger JavaScript alert
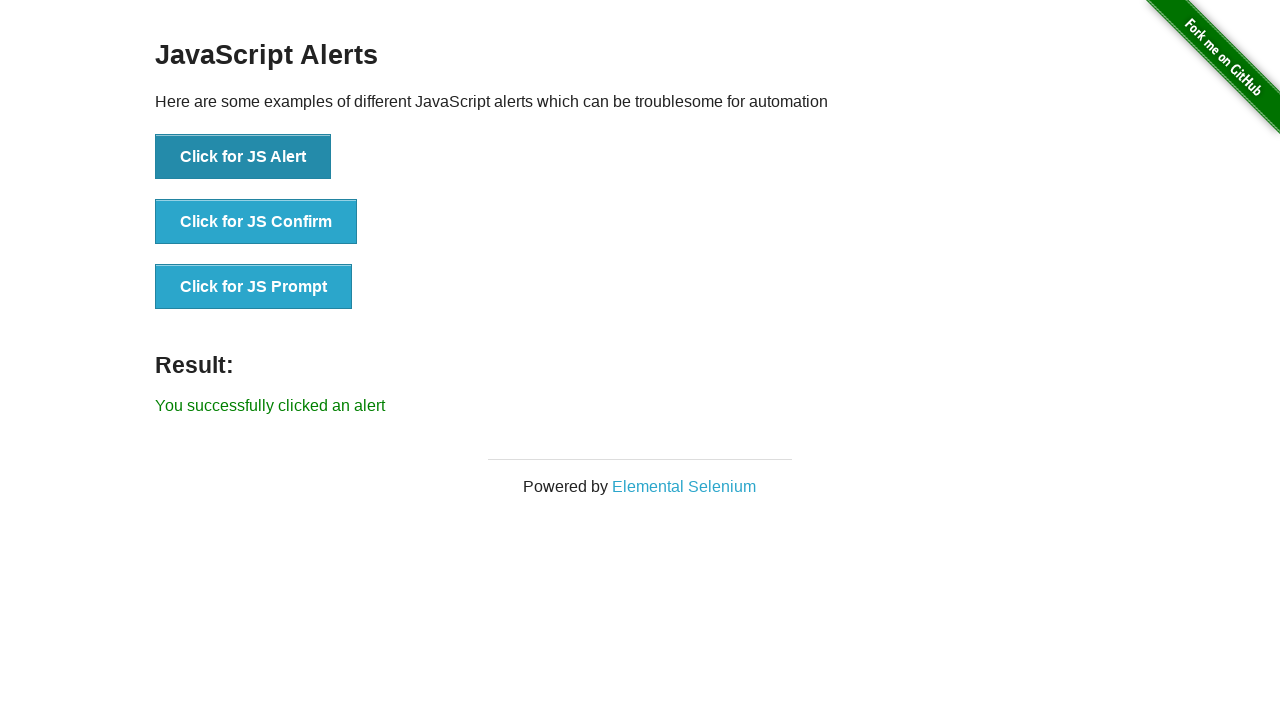

Result message element appeared
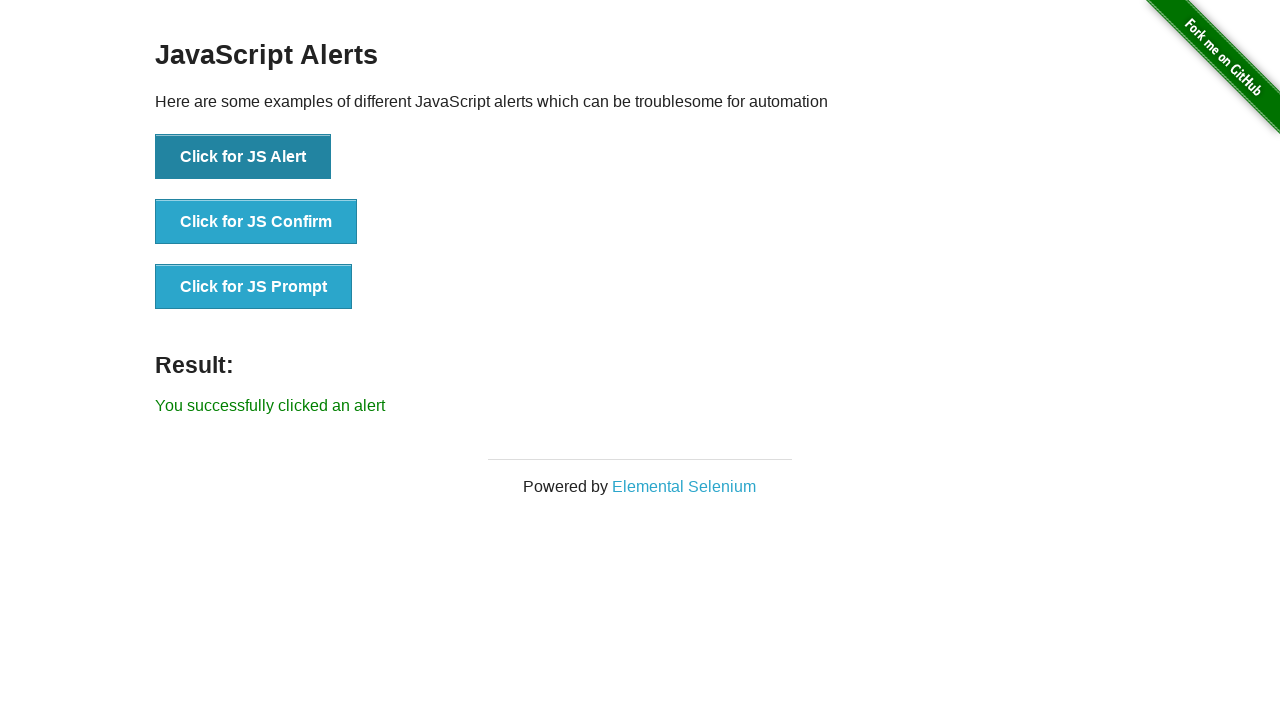

Retrieved result message text
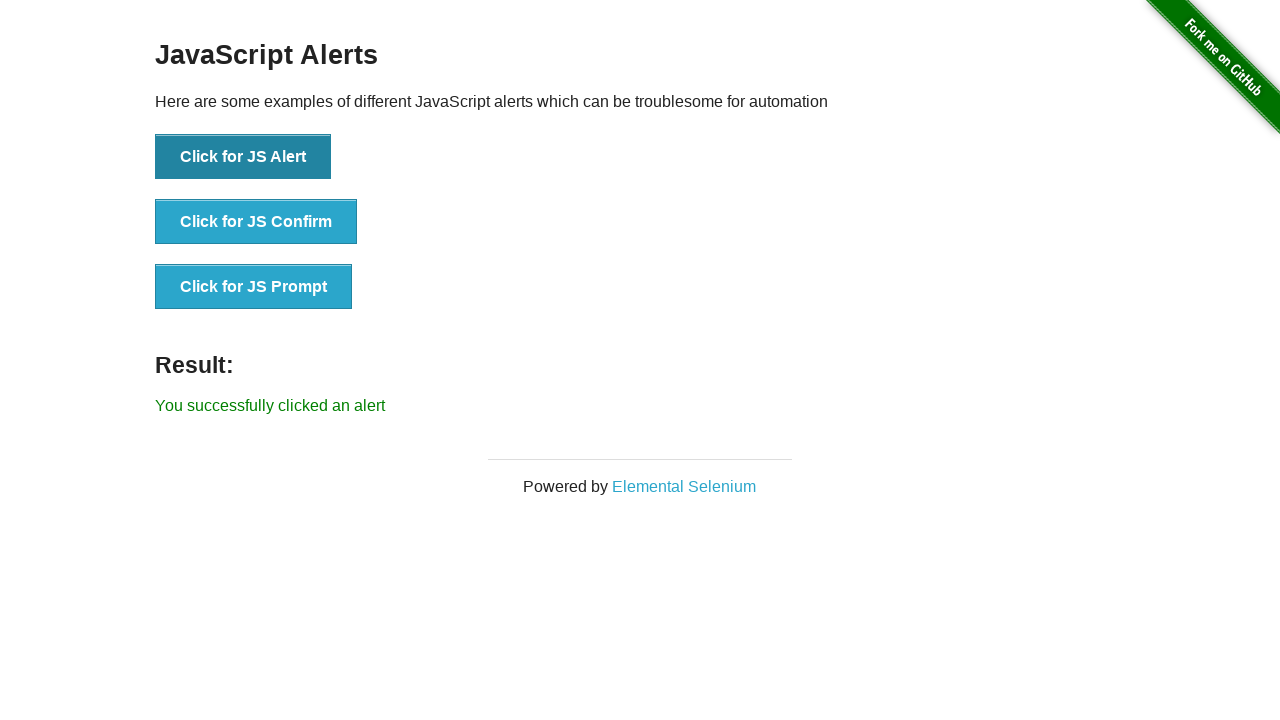

Verified success message 'You successfully clicked an alert' is displayed
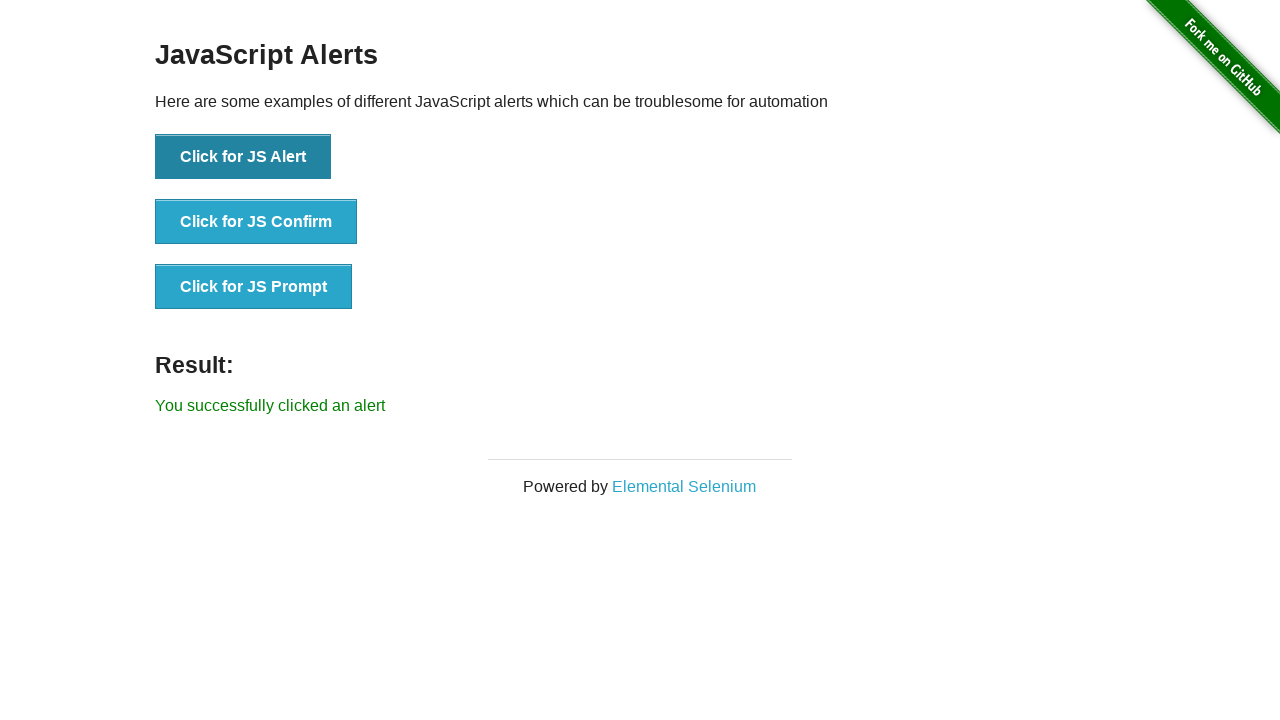

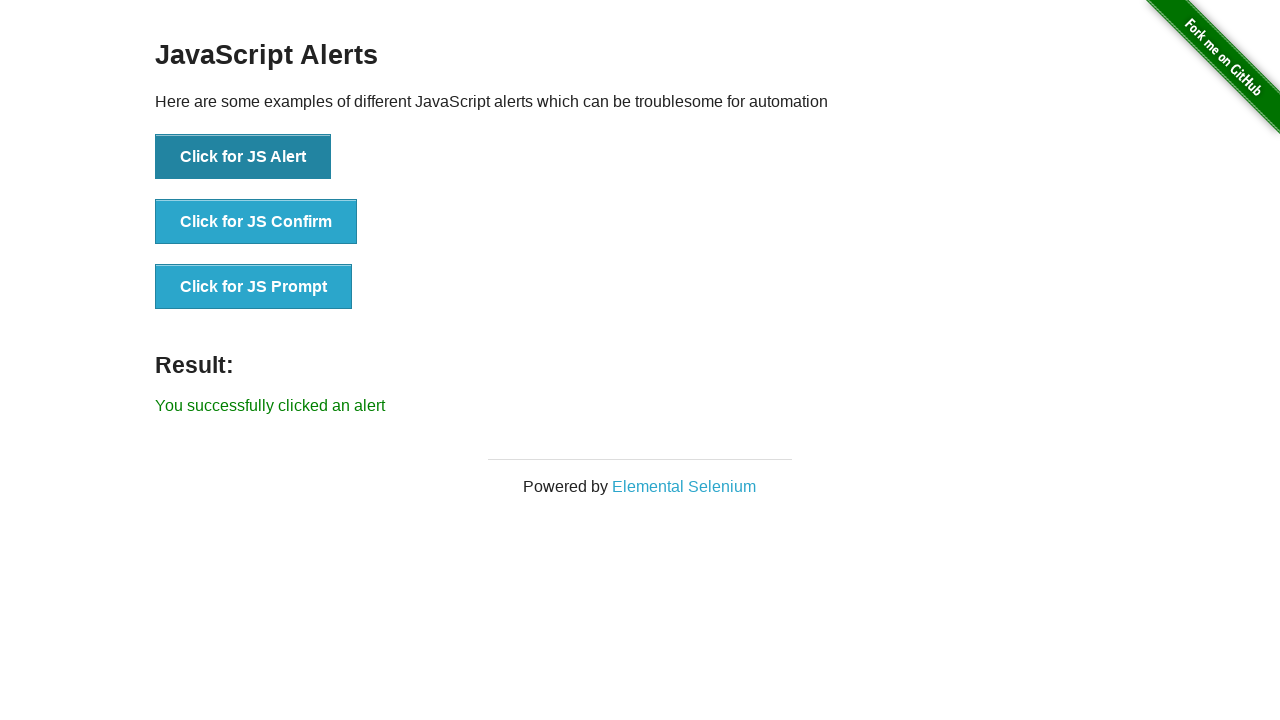